Tests registration form validation with invalid email format and verifies appropriate error messages

Starting URL: https://alada.vn/tai-khoan/dang-ky.html

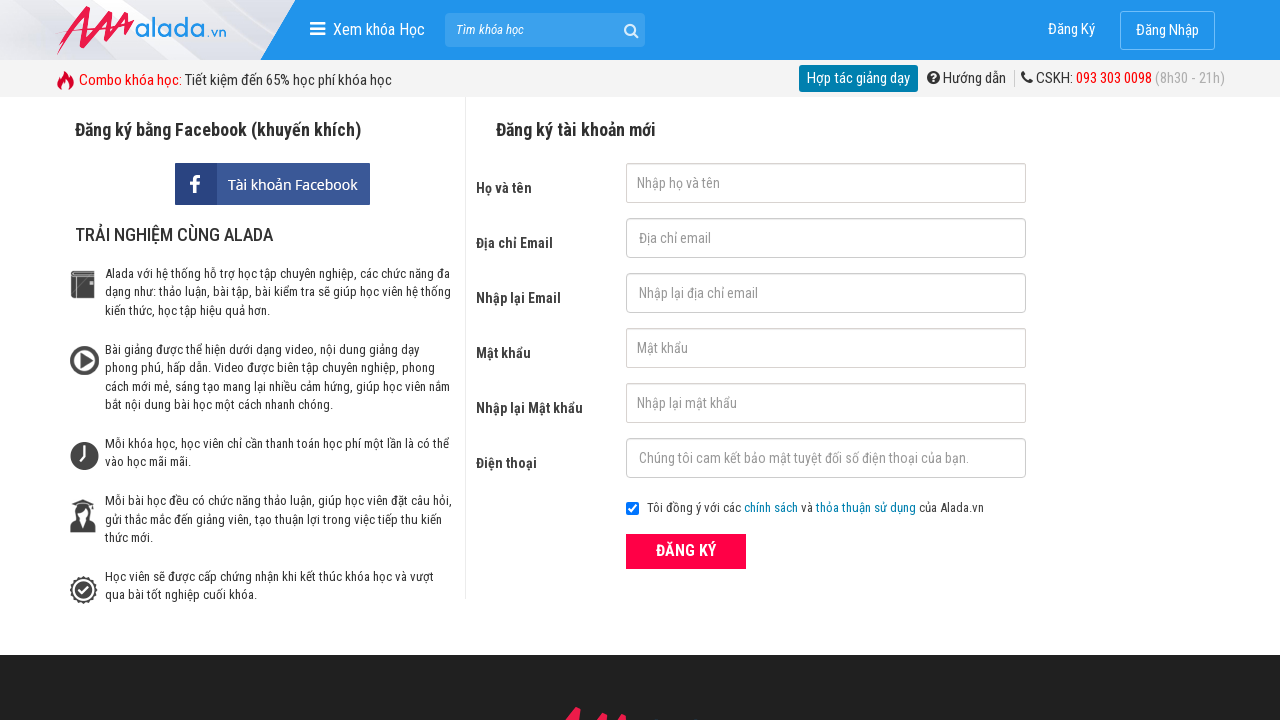

Filled first name field with 'Nguyễn Quốc Vũ' on #txtFirstname
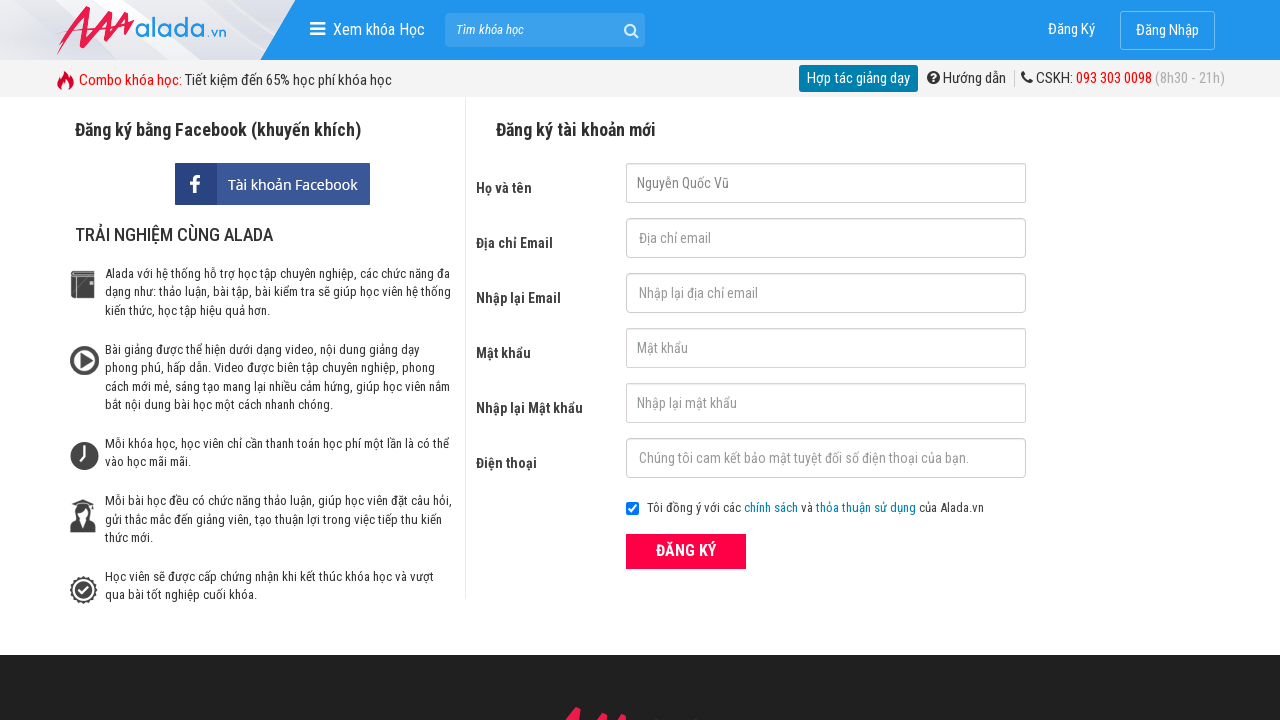

Filled email field with invalid email format 'vu1@vsđsfá123@123' on #txtEmail
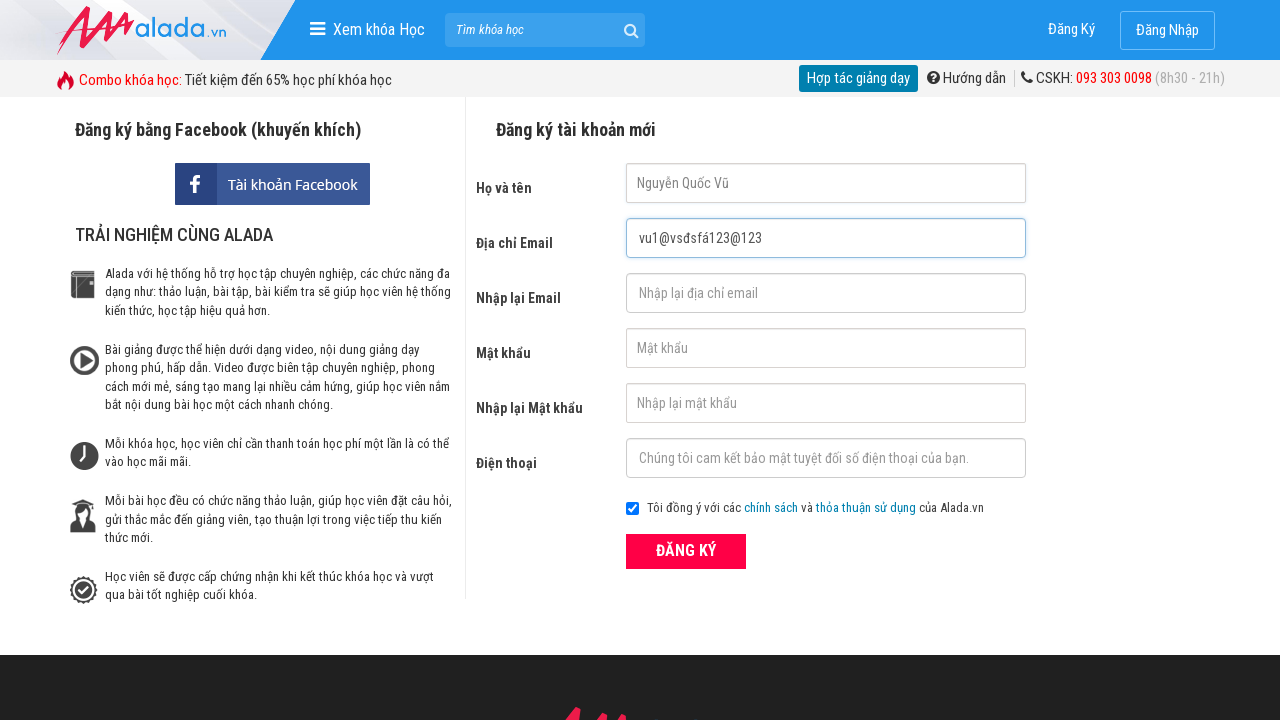

Filled confirm email field with invalid email 'vu1@vsđsfá123@123' on #txtCEmail
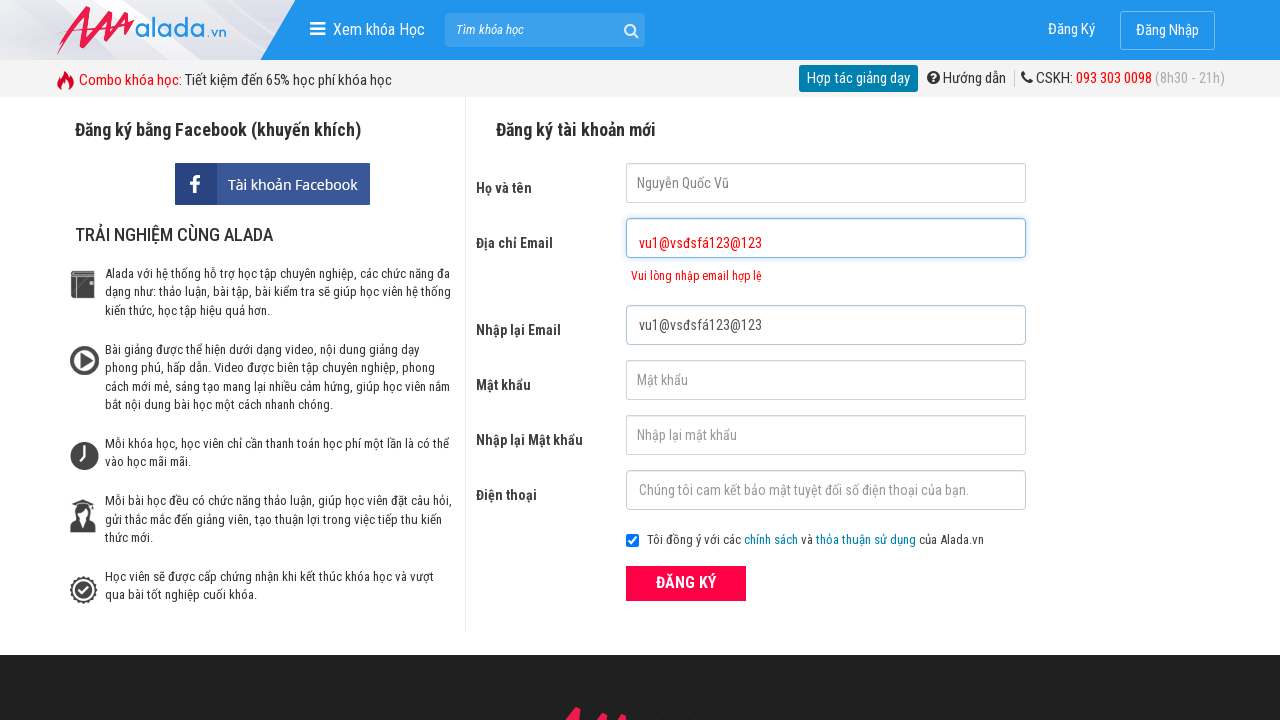

Filled password field with '123456' on #txtPassword
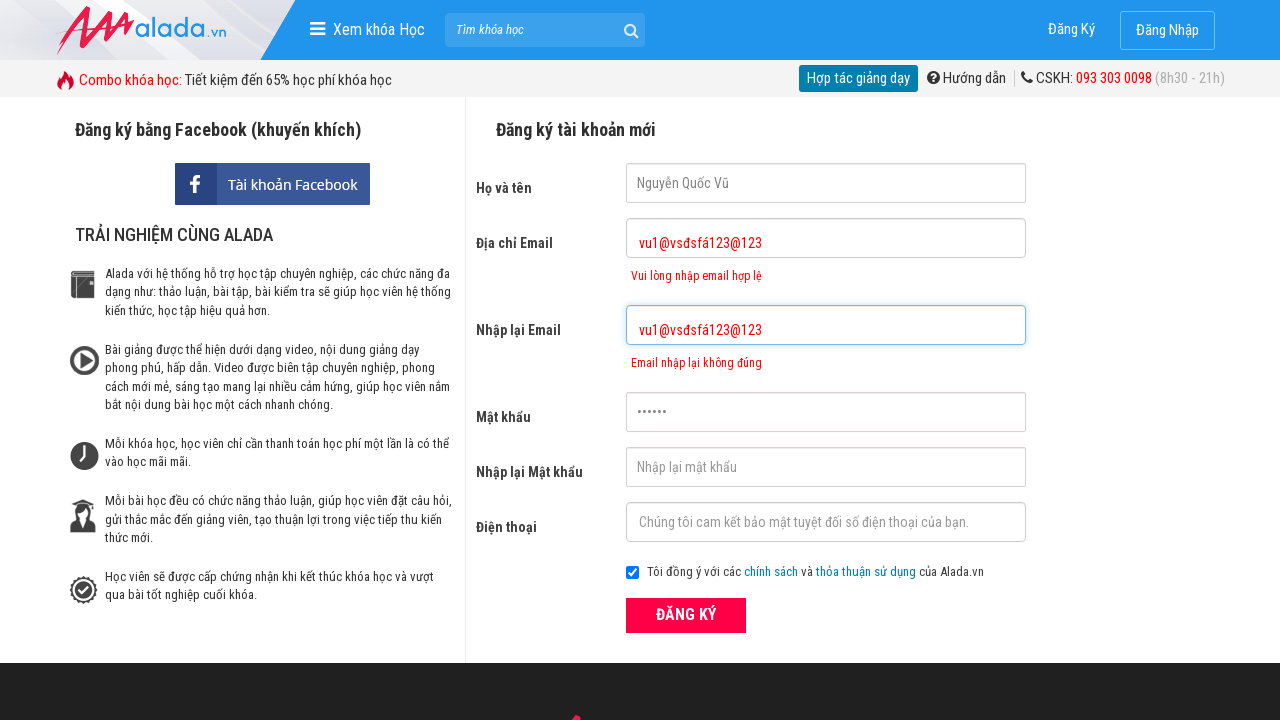

Filled confirm password field with '123456' on #txtCPassword
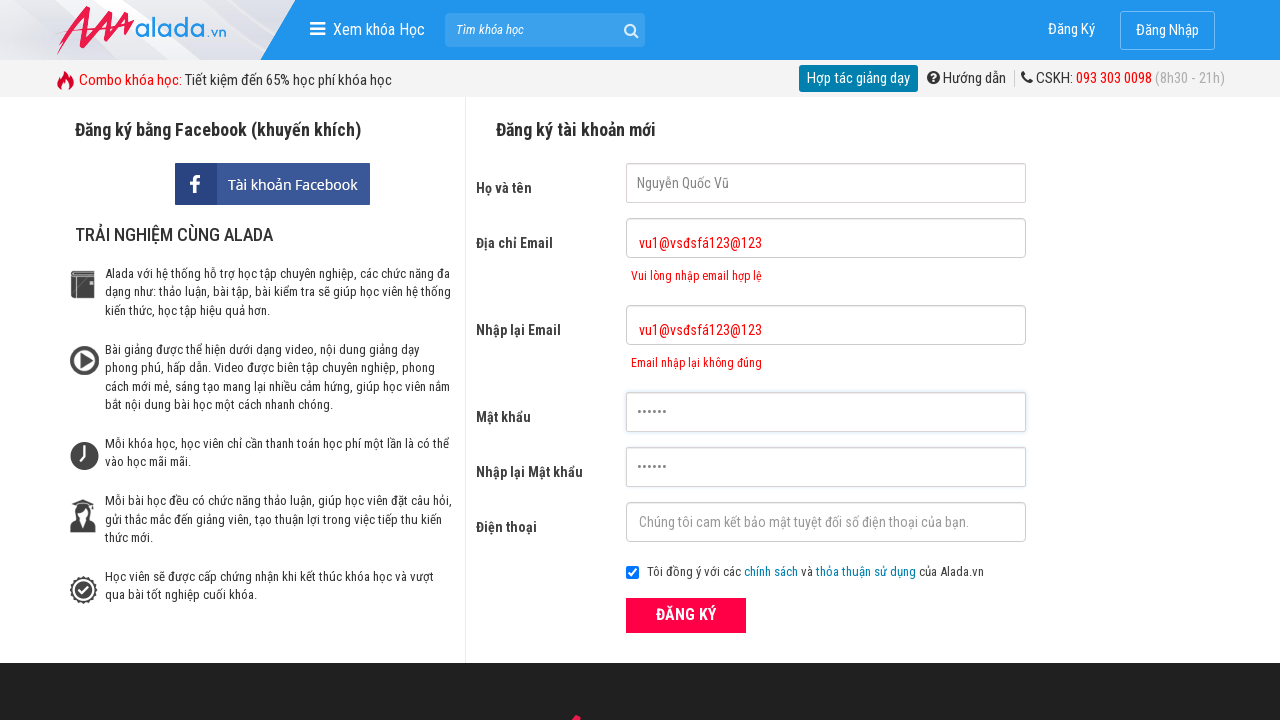

Filled phone field with '0326156464' on #txtPhone
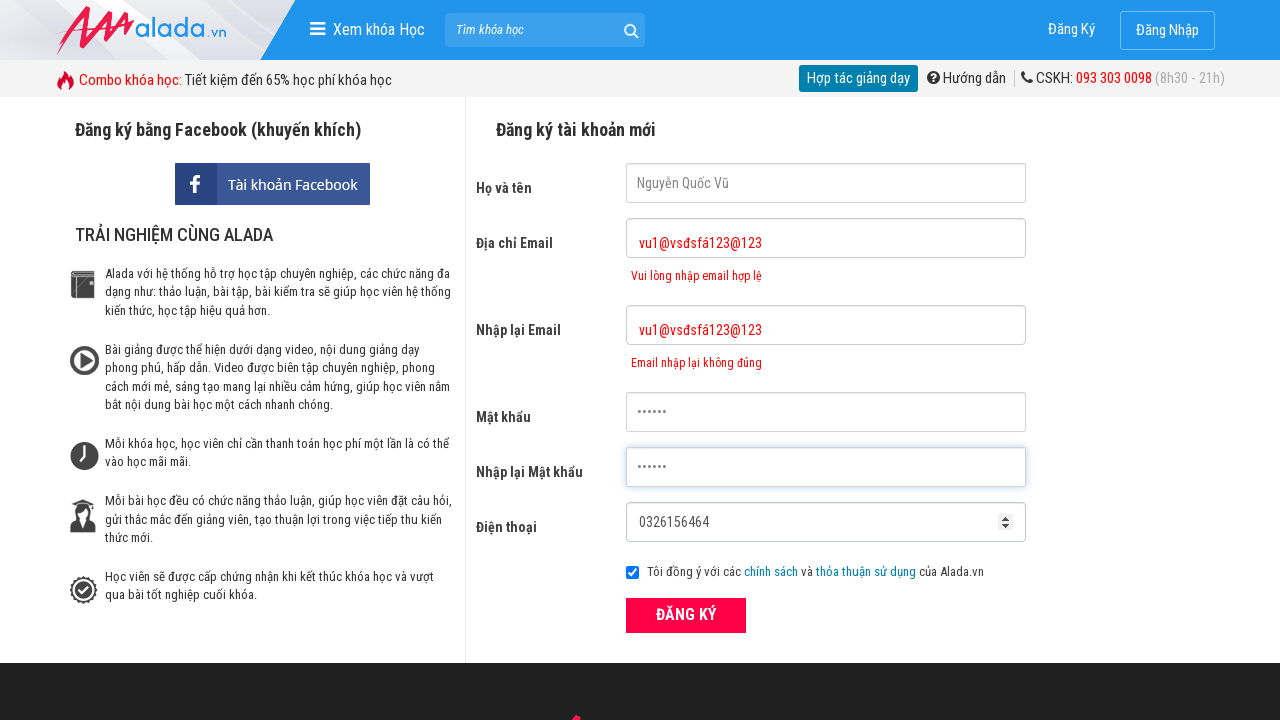

Clicked ĐĂNG KÝ (Register) button at (686, 615) on xpath=//form[@id='frmLogin']//button[text()='ĐĂNG KÝ']
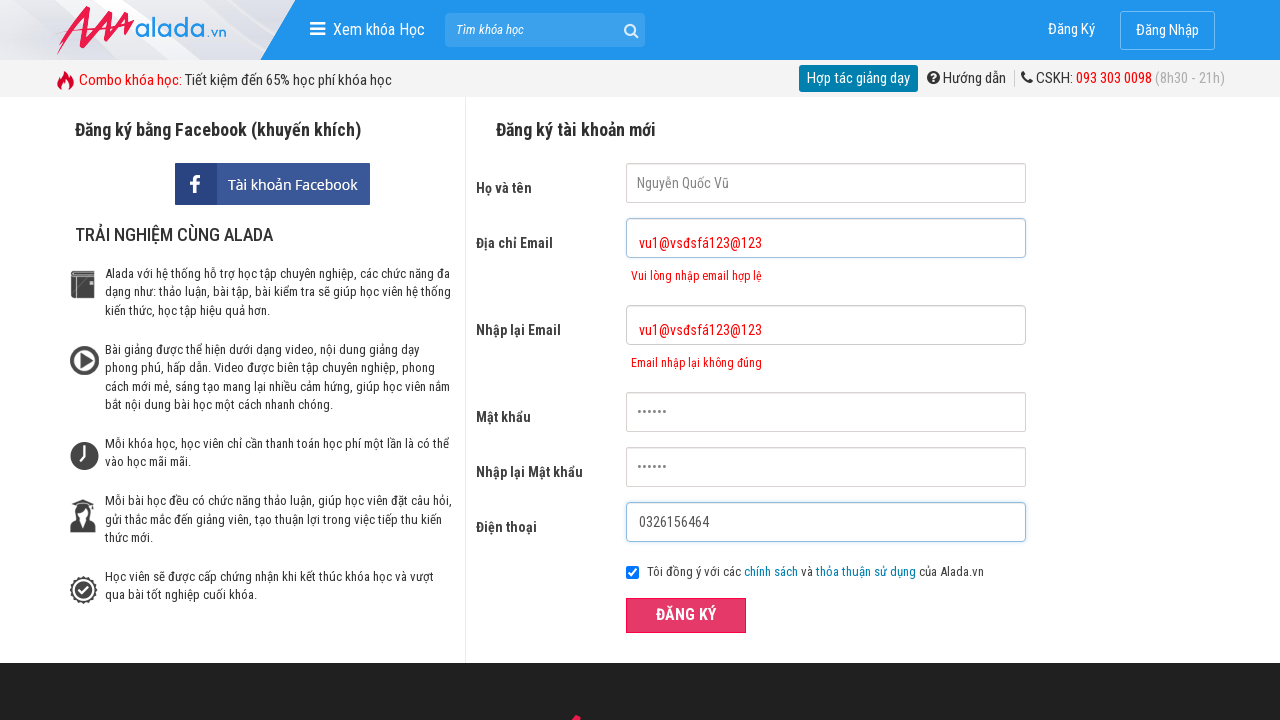

Waited for email error message to appear
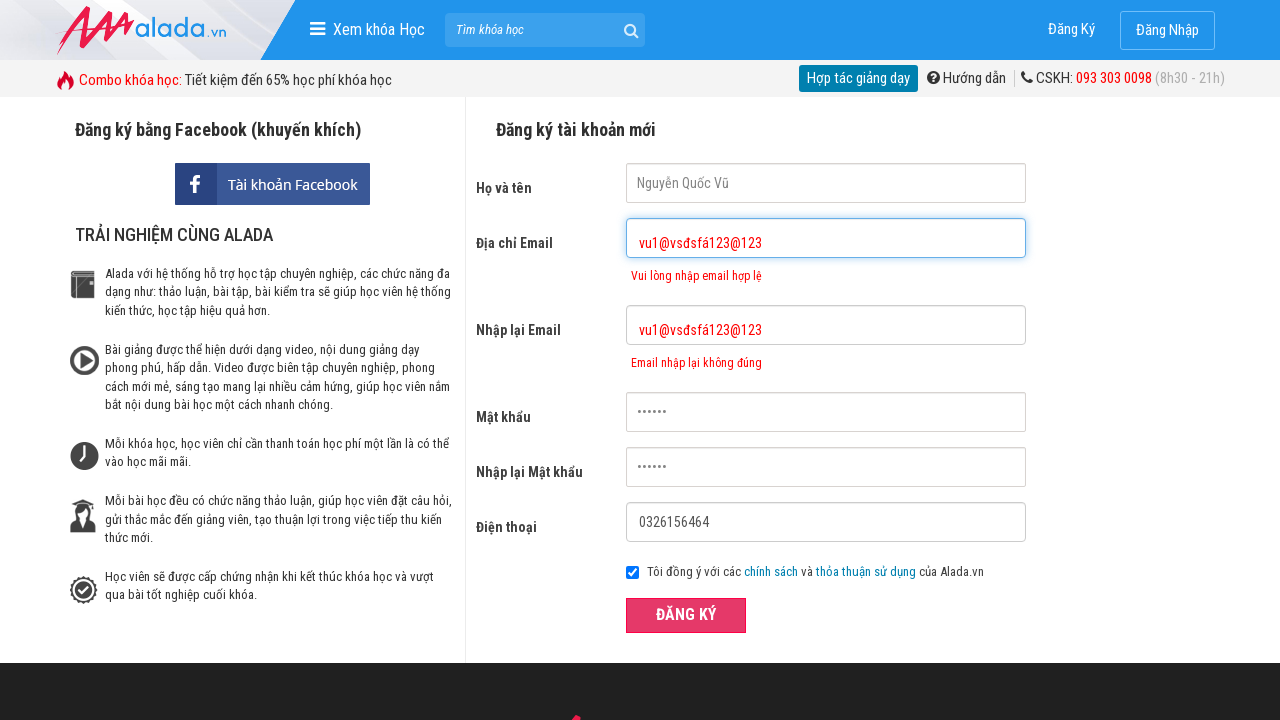

Verified email error message: 'Vui lòng nhập email hợp lệ'
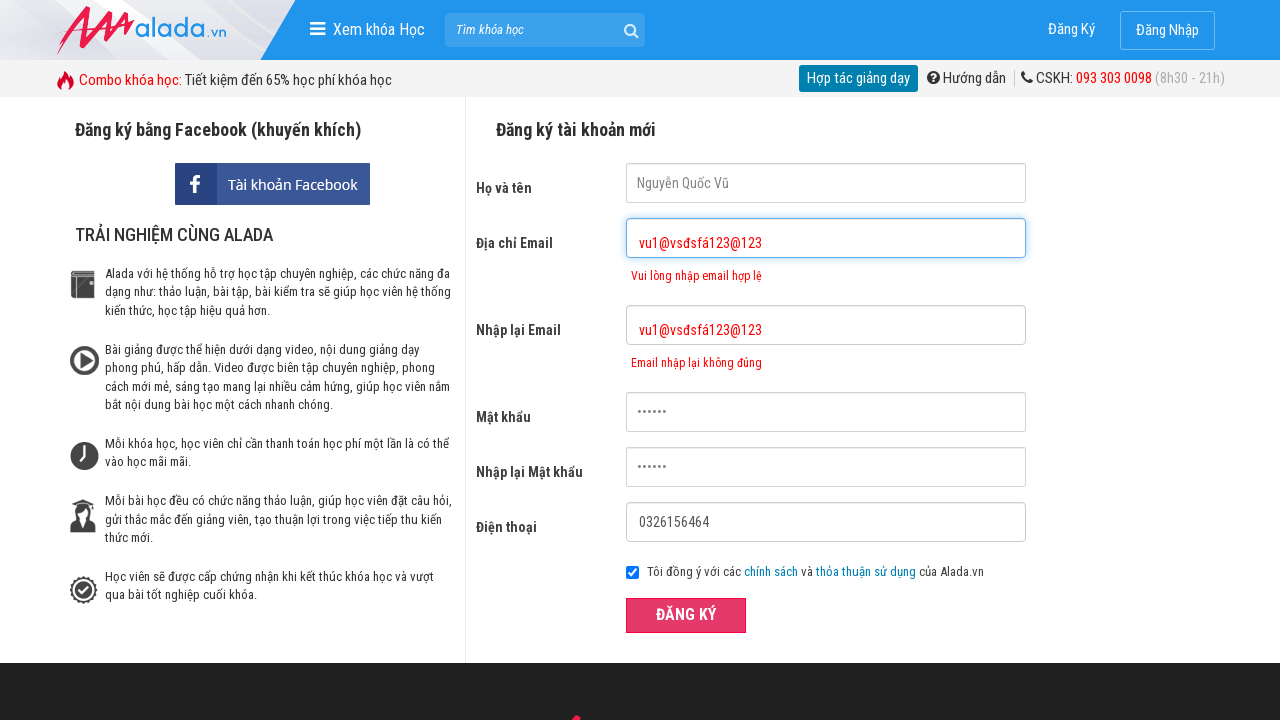

Verified confirm email error message: 'Email nhập lại không đúng'
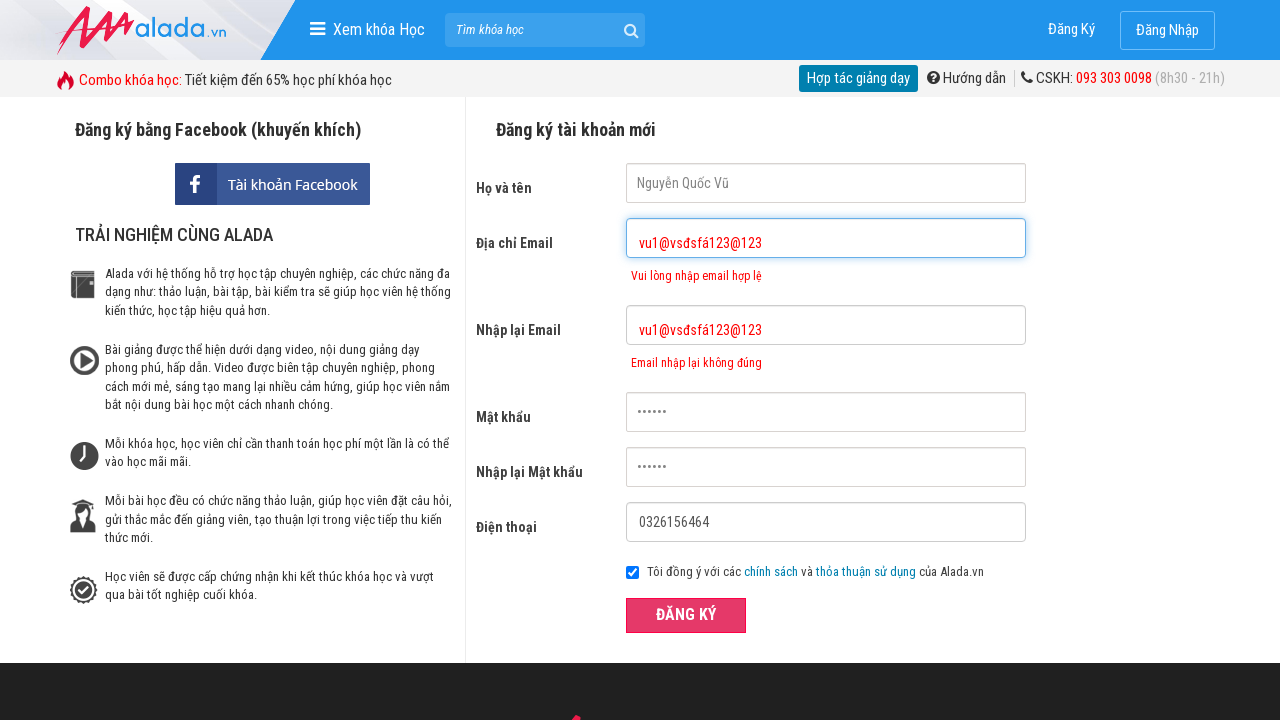

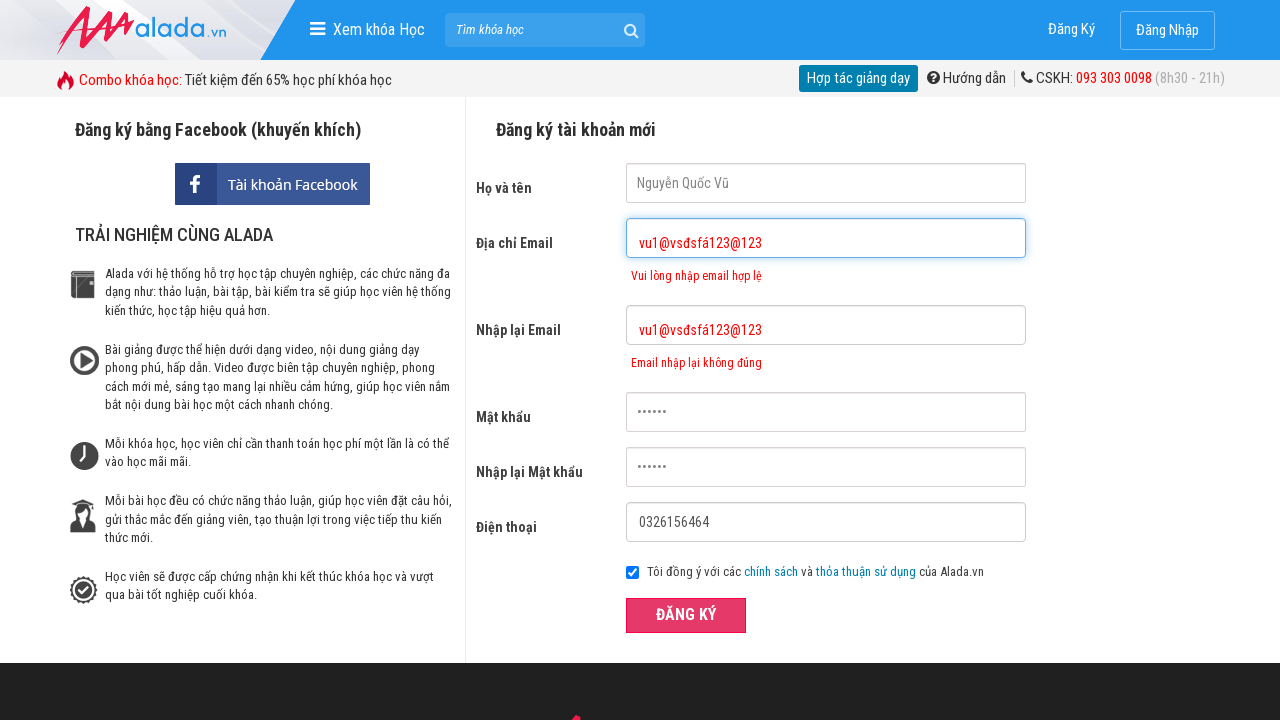